Tests cart page functionality by navigating to a product, adding it to cart, then viewing cart and initiating place order

Starting URL: https://www.demoblaze.com/

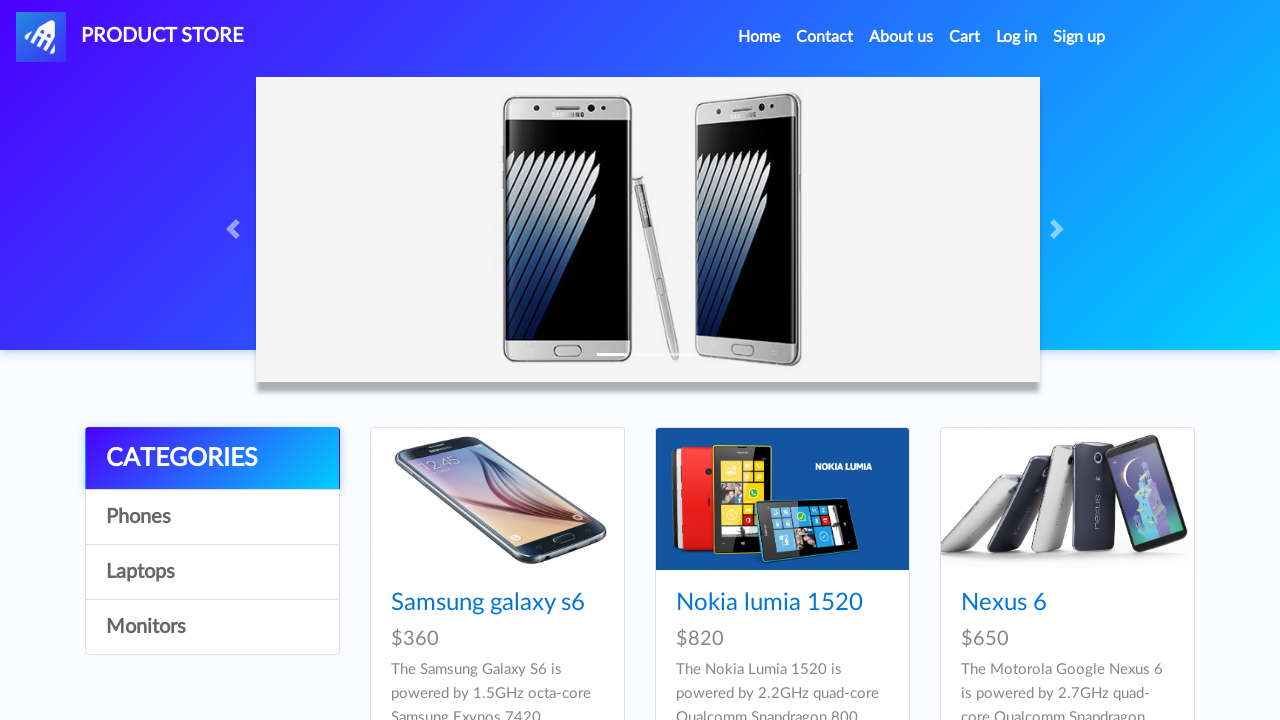

Navigated to Samsung Galaxy S6 product page
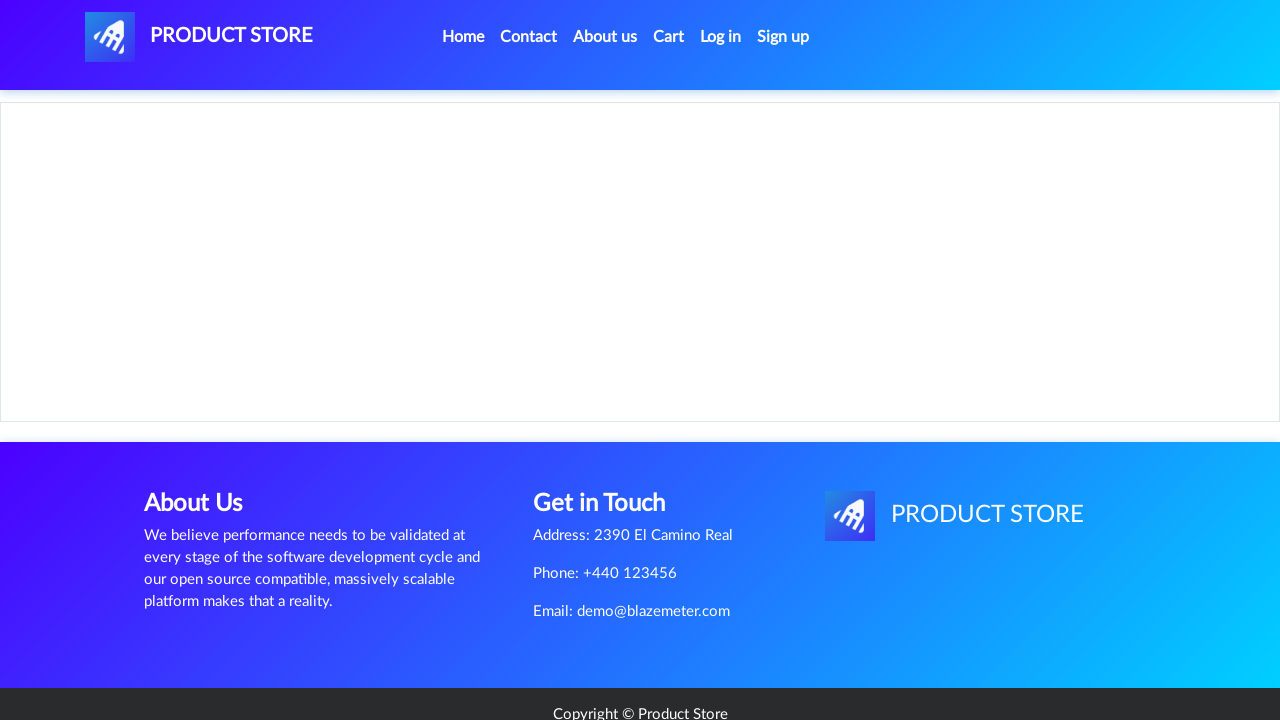

Add to Cart button loaded
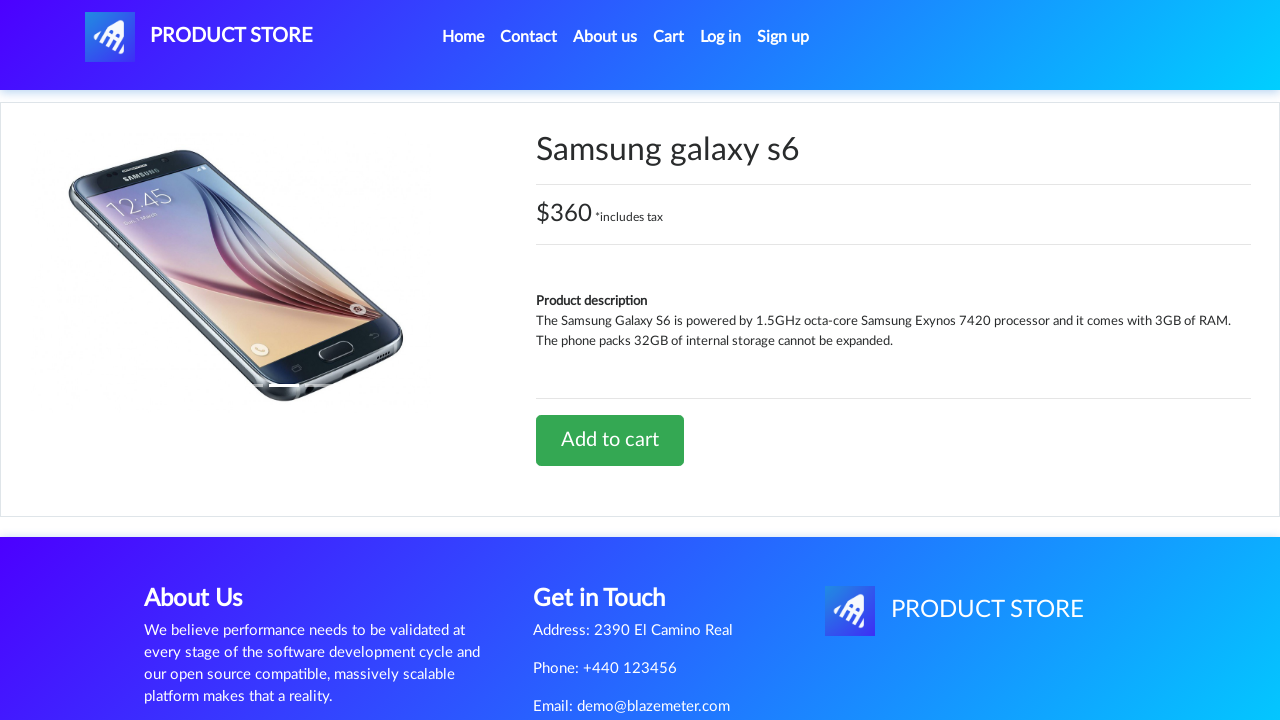

Clicked Add to Cart button at (610, 440) on xpath=//a[@class='btn btn-success btn-lg']
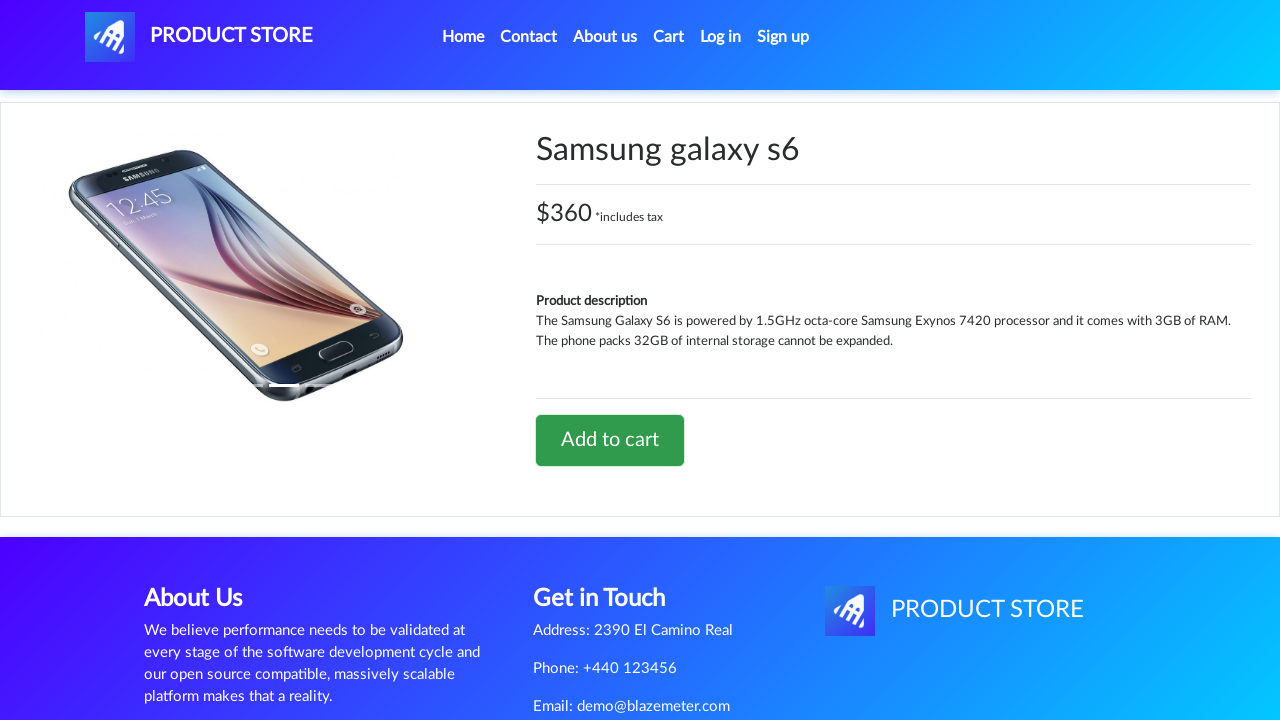

Handled and accepted dialog alert
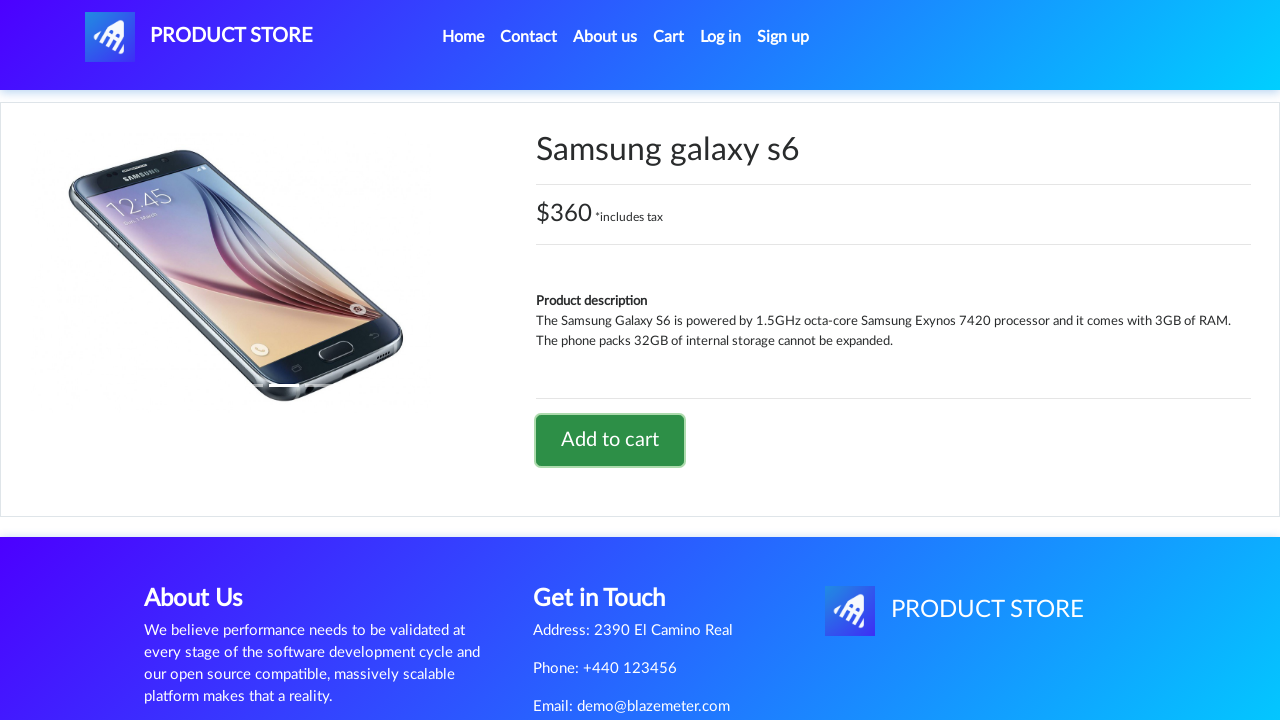

Clicked Cart link in navigation at (669, 37) on xpath=//a[text()='Cart']
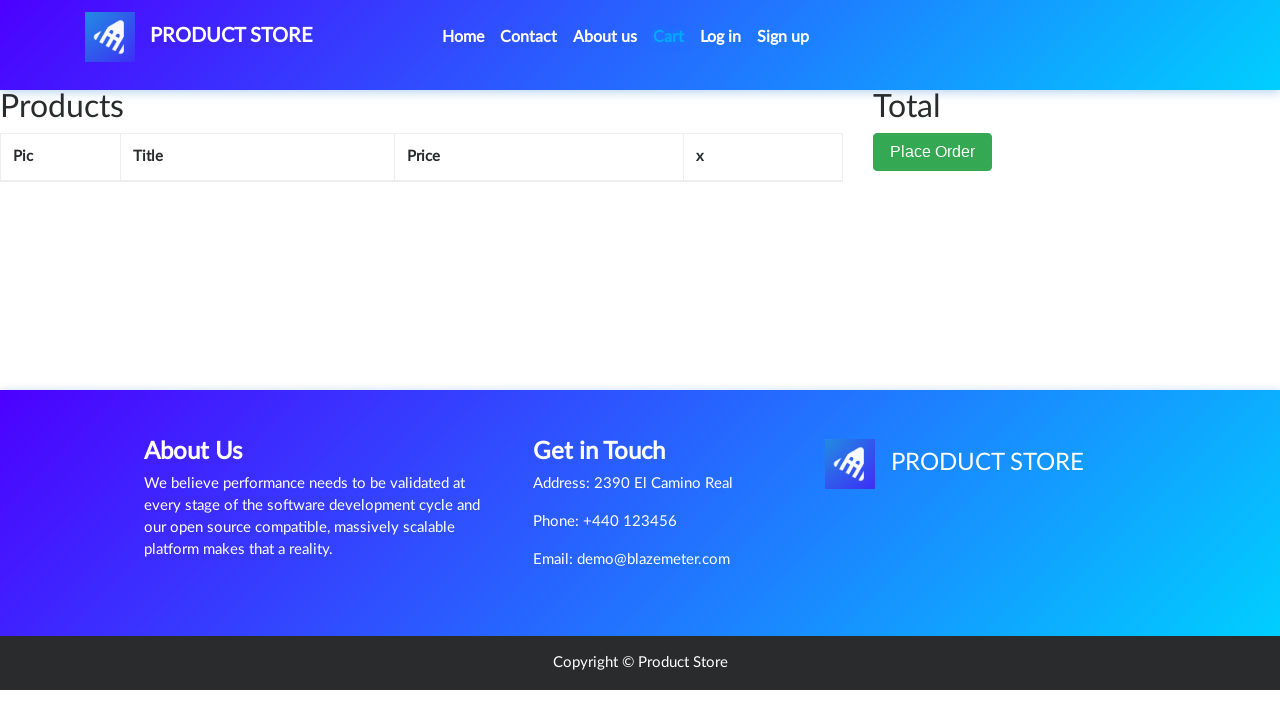

Cart page loaded with Place Order button visible
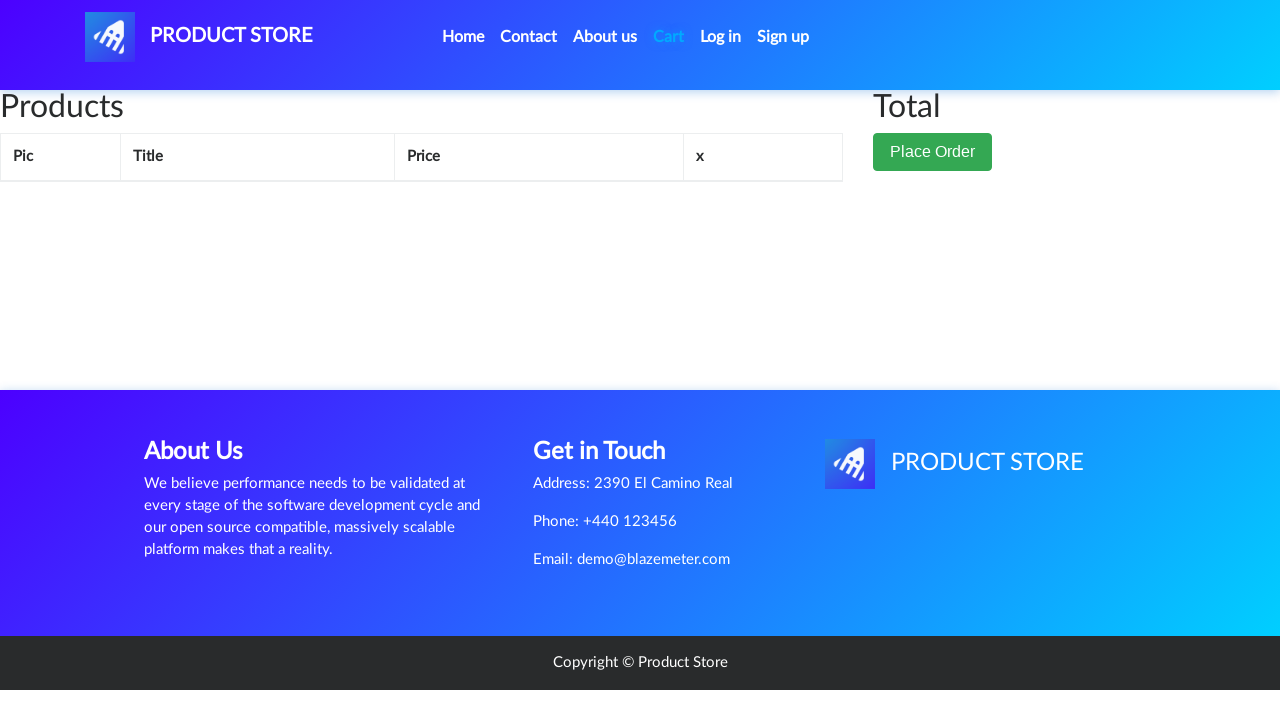

Clicked Place Order button to initiate checkout at (933, 152) on xpath=//button[@data-target='#orderModal']
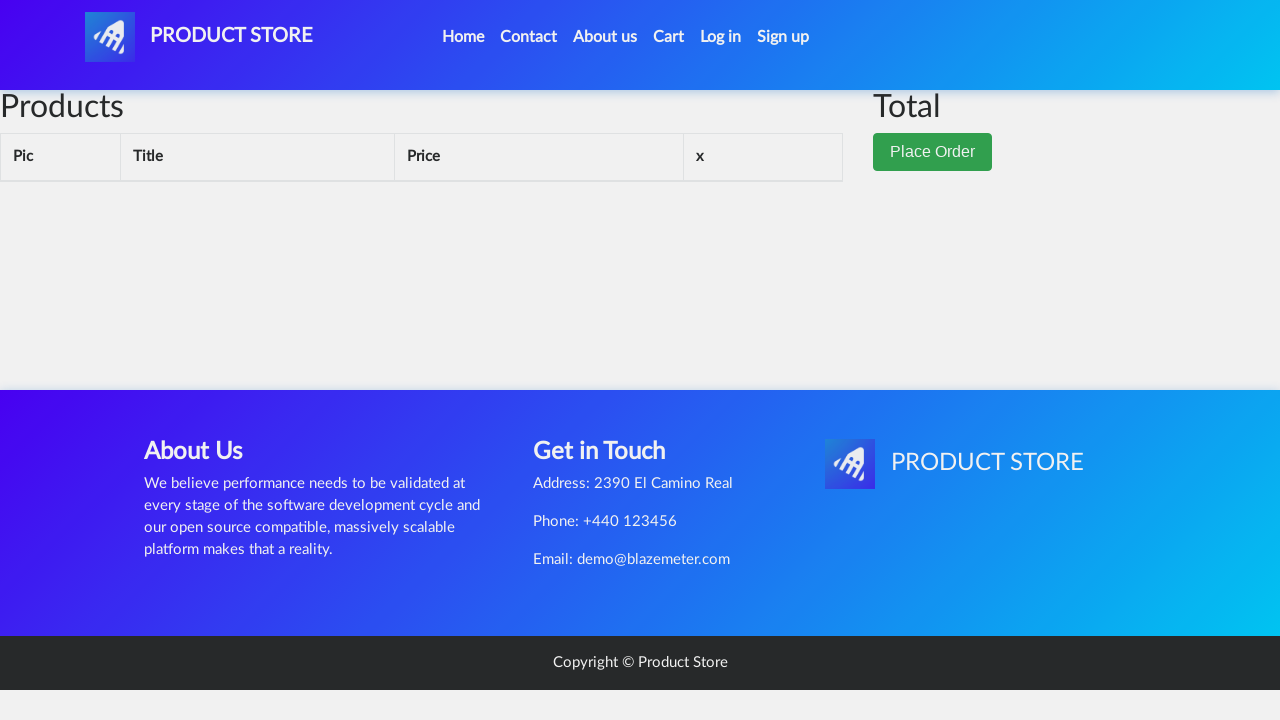

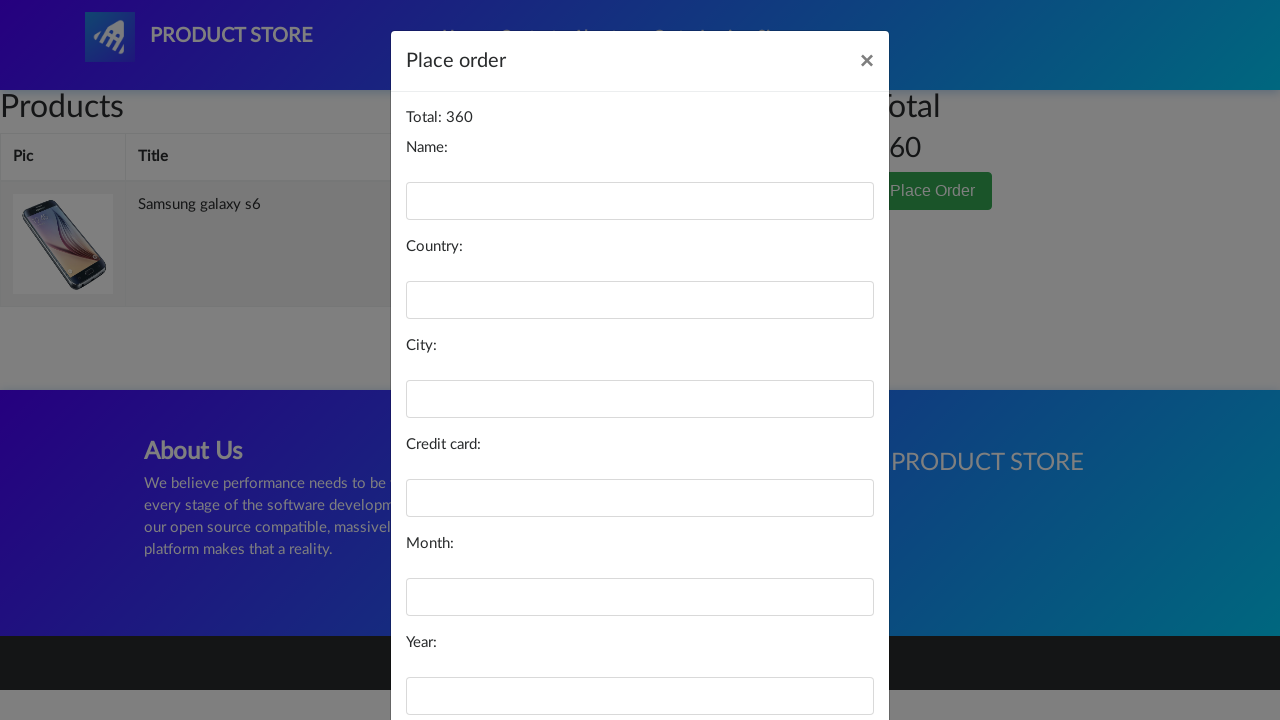